Tests that other controls are hidden when editing a todo item

Starting URL: https://demo.playwright.dev/todomvc

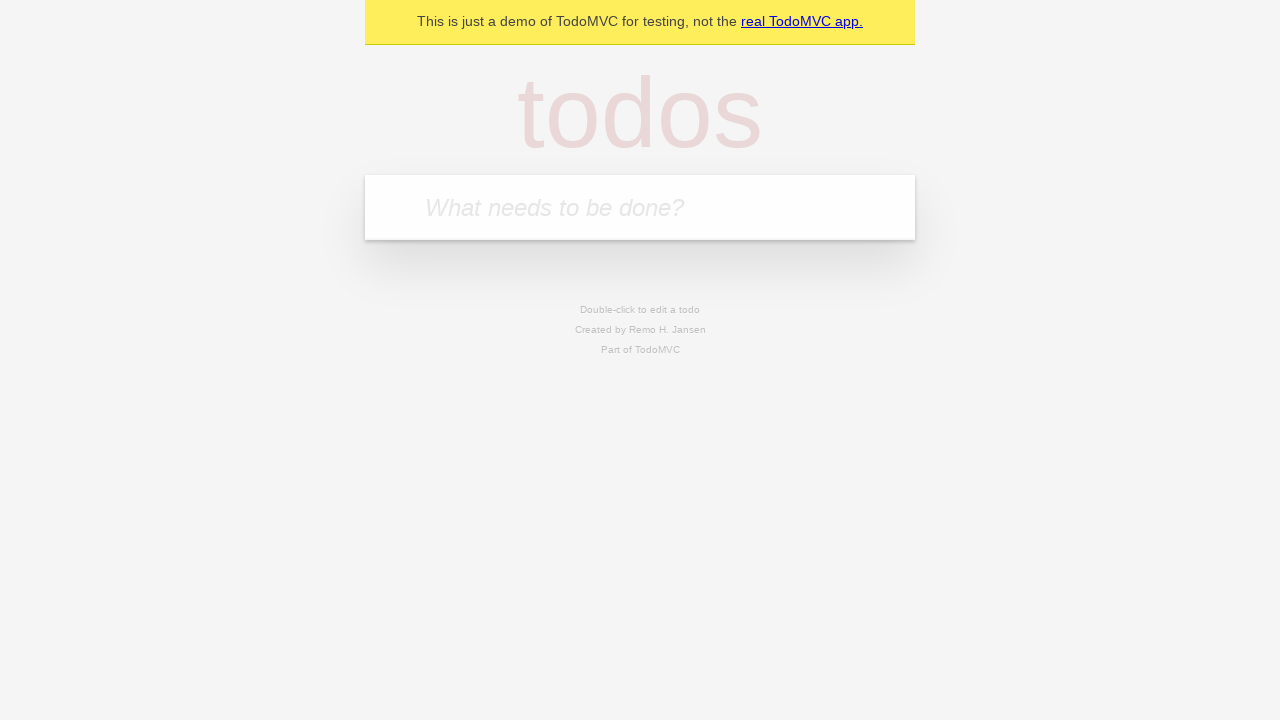

Filled new todo input with 'buy some cheese' on internal:attr=[placeholder="What needs to be done?"i]
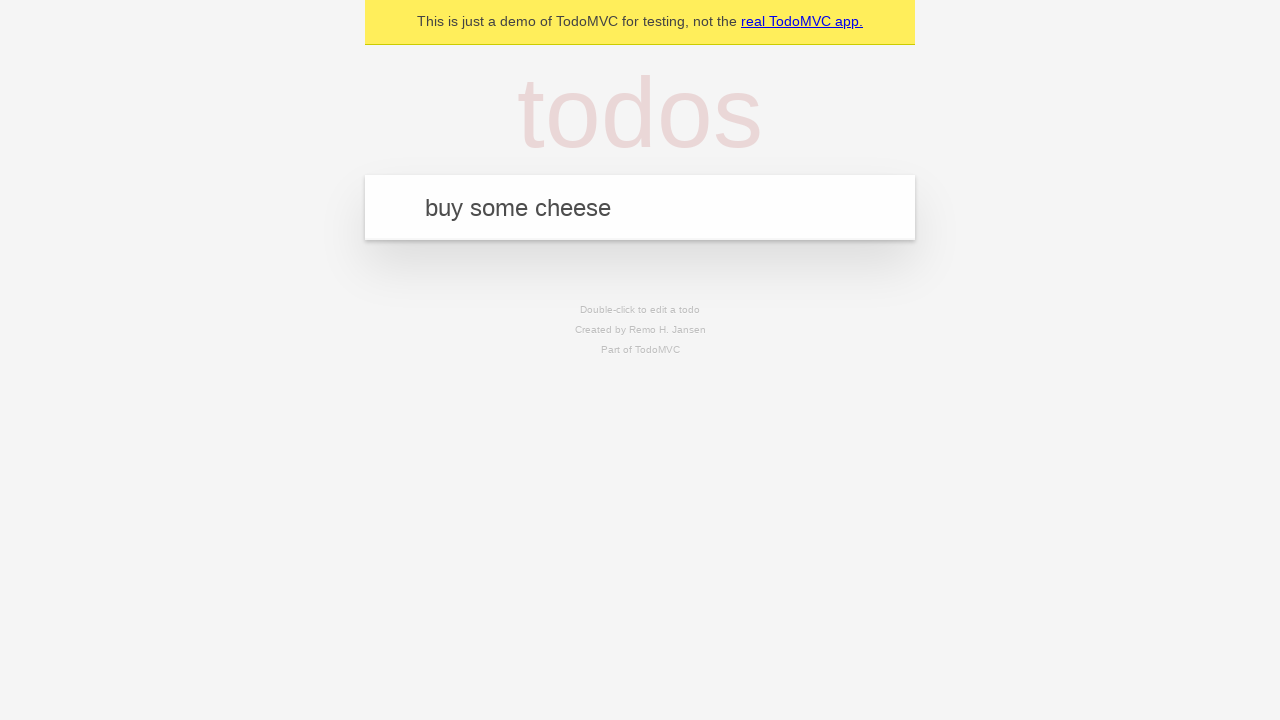

Pressed Enter to create first todo on internal:attr=[placeholder="What needs to be done?"i]
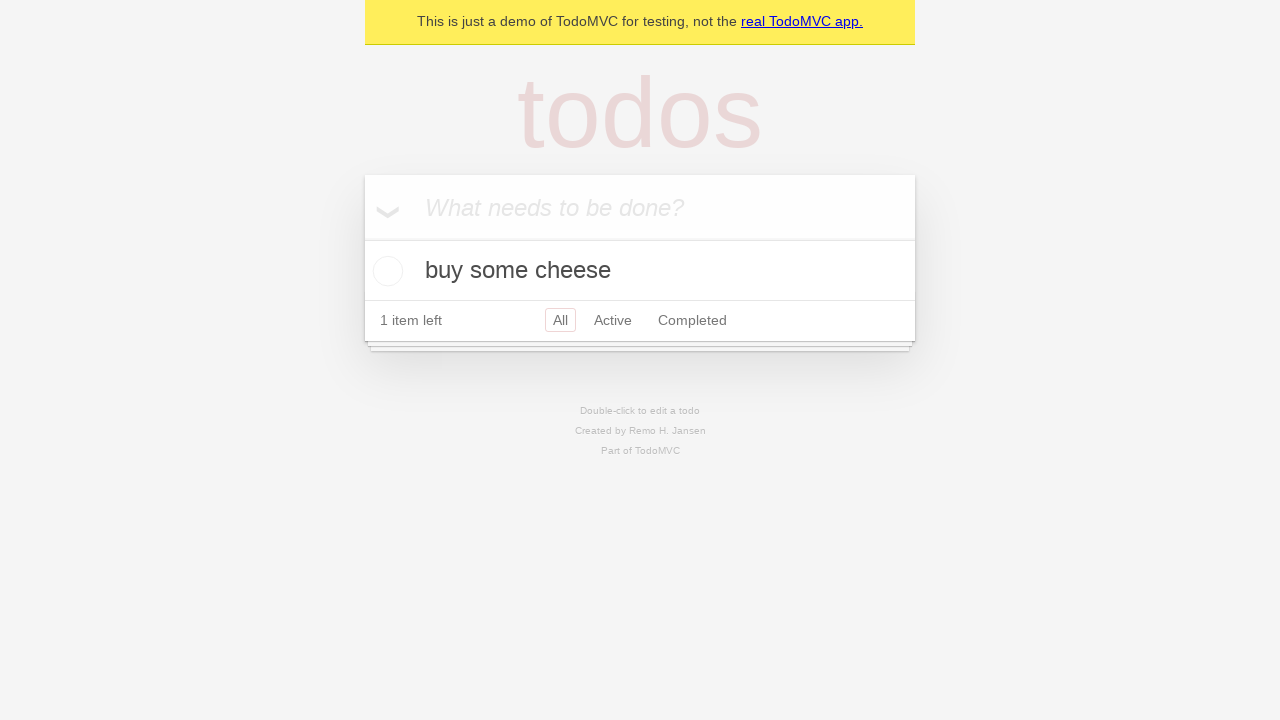

Filled new todo input with 'feed the cat' on internal:attr=[placeholder="What needs to be done?"i]
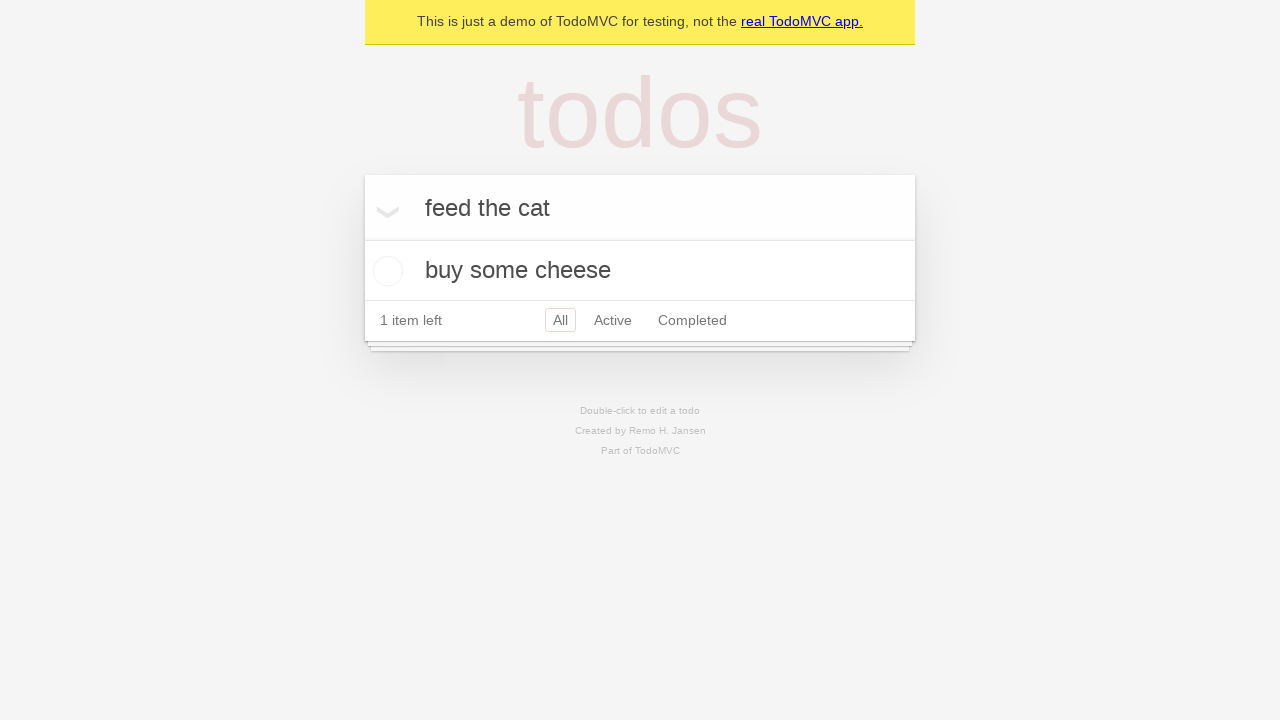

Pressed Enter to create second todo on internal:attr=[placeholder="What needs to be done?"i]
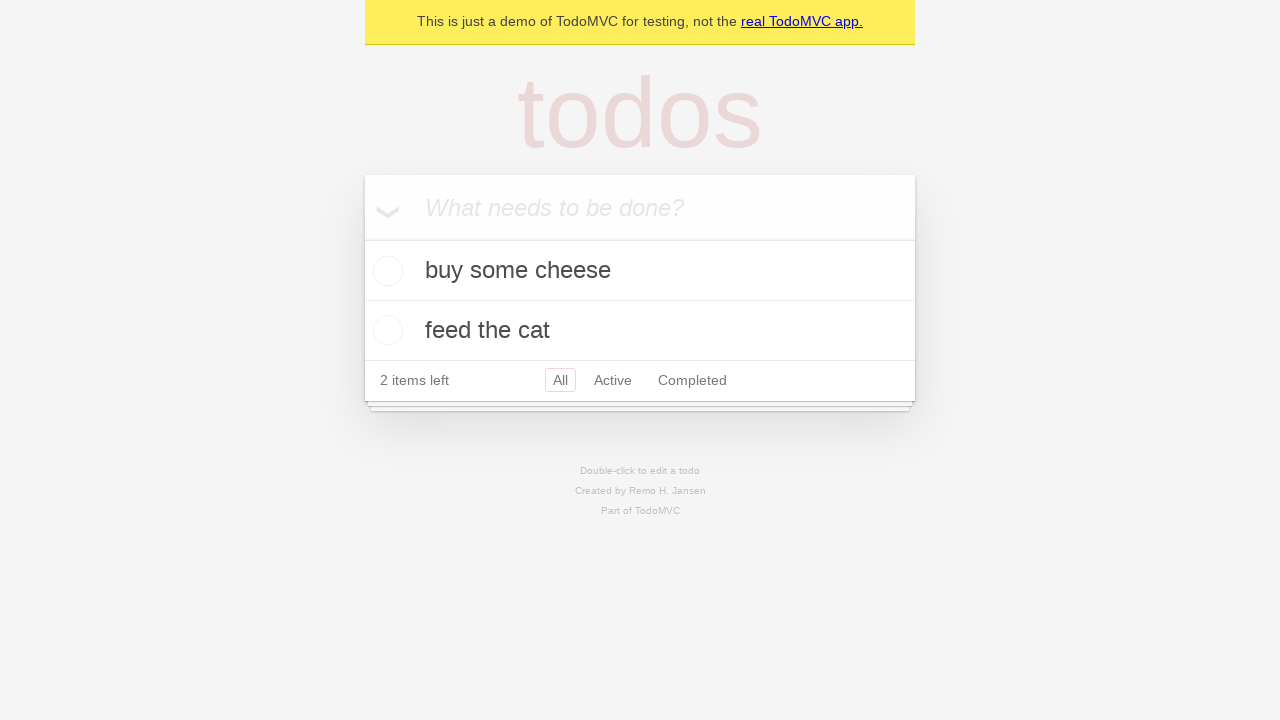

Filled new todo input with 'book a doctors appointment' on internal:attr=[placeholder="What needs to be done?"i]
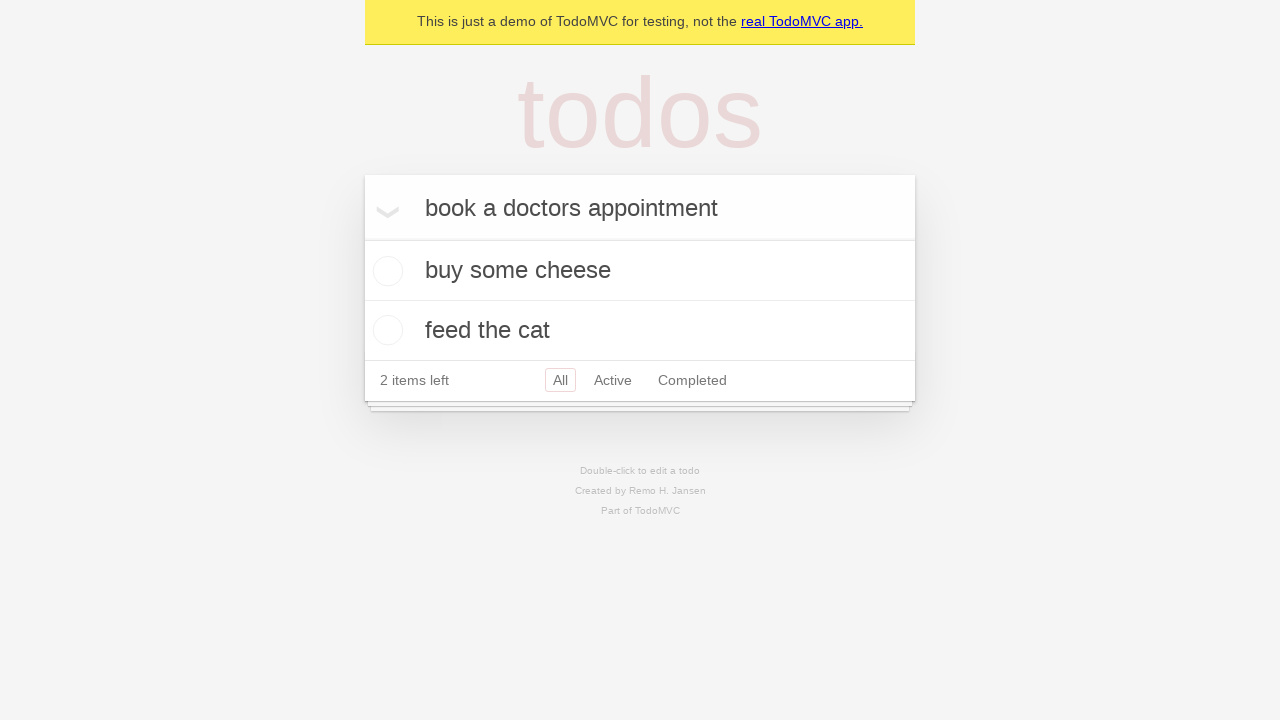

Pressed Enter to create third todo on internal:attr=[placeholder="What needs to be done?"i]
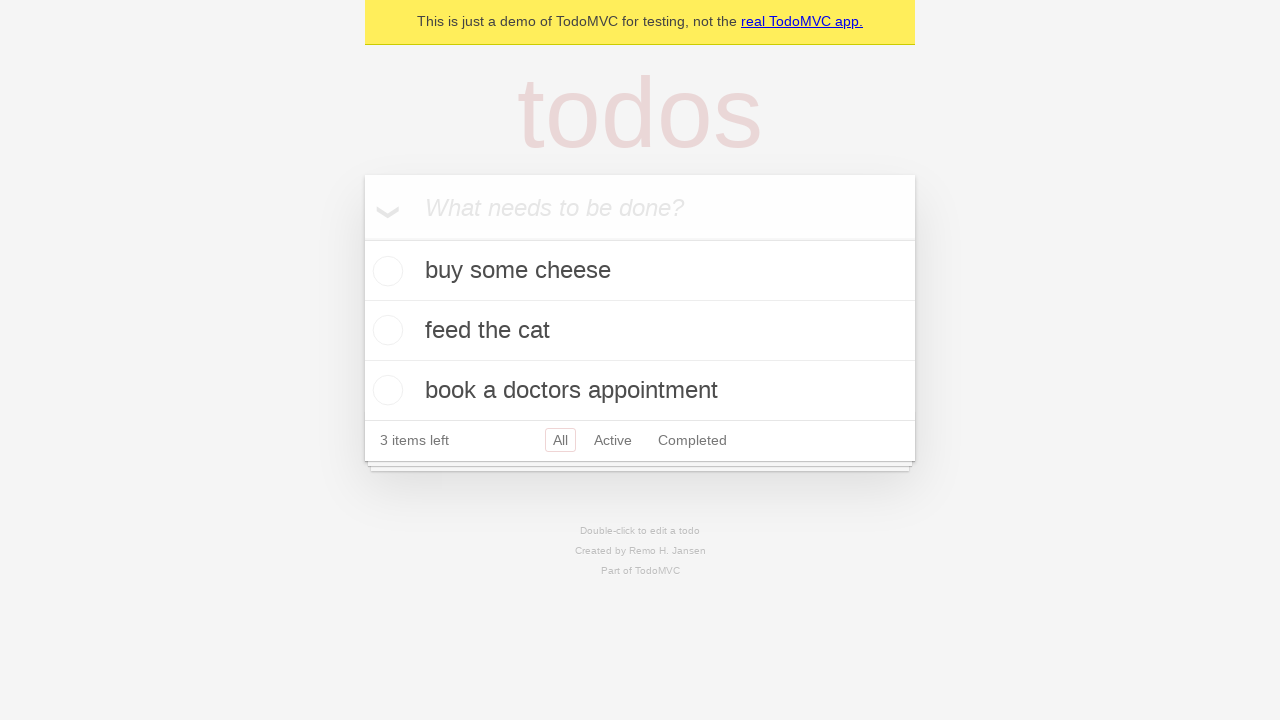

Waited for all 3 todo items to be rendered
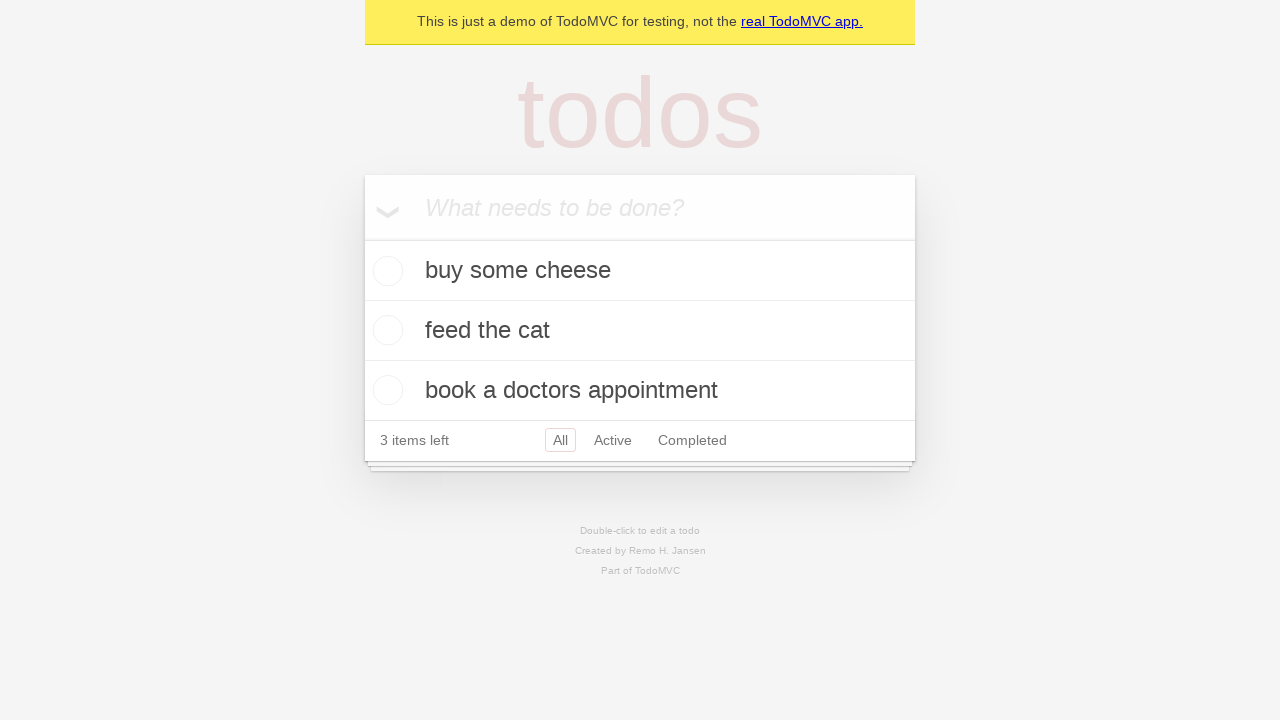

Located second todo item
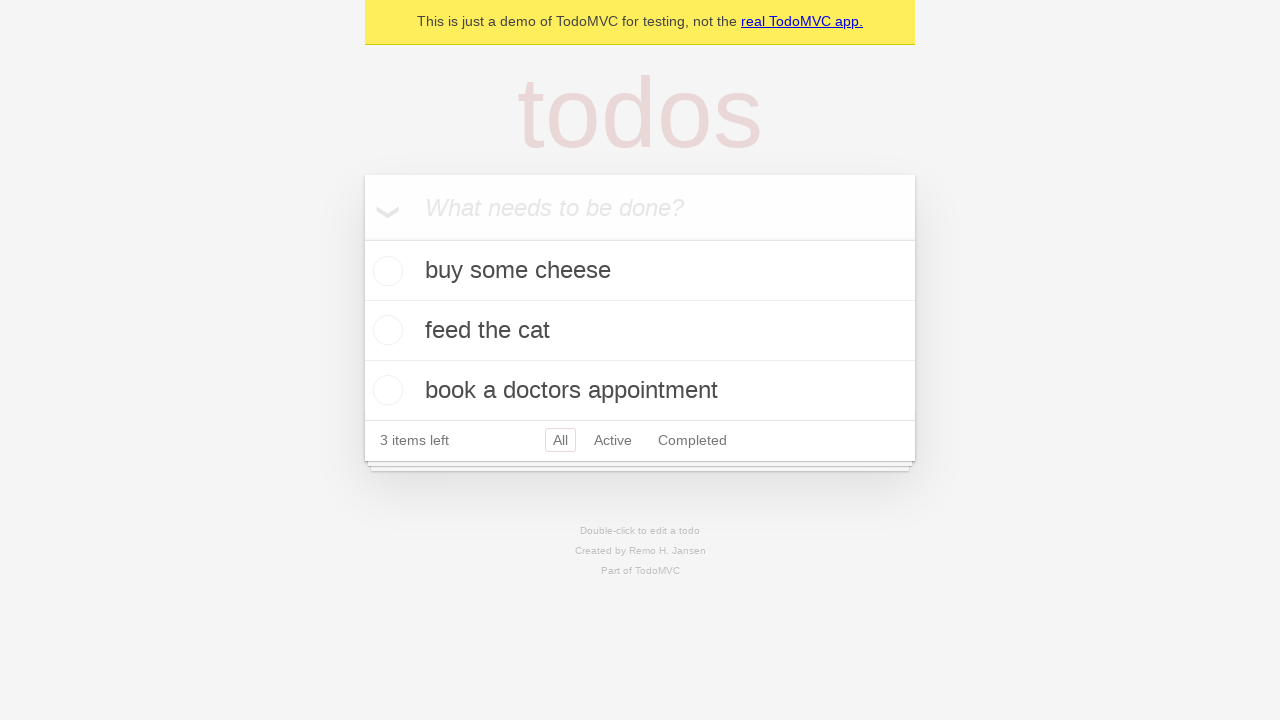

Double-clicked second todo to enter edit mode at (640, 331) on internal:testid=[data-testid="todo-item"s] >> nth=1
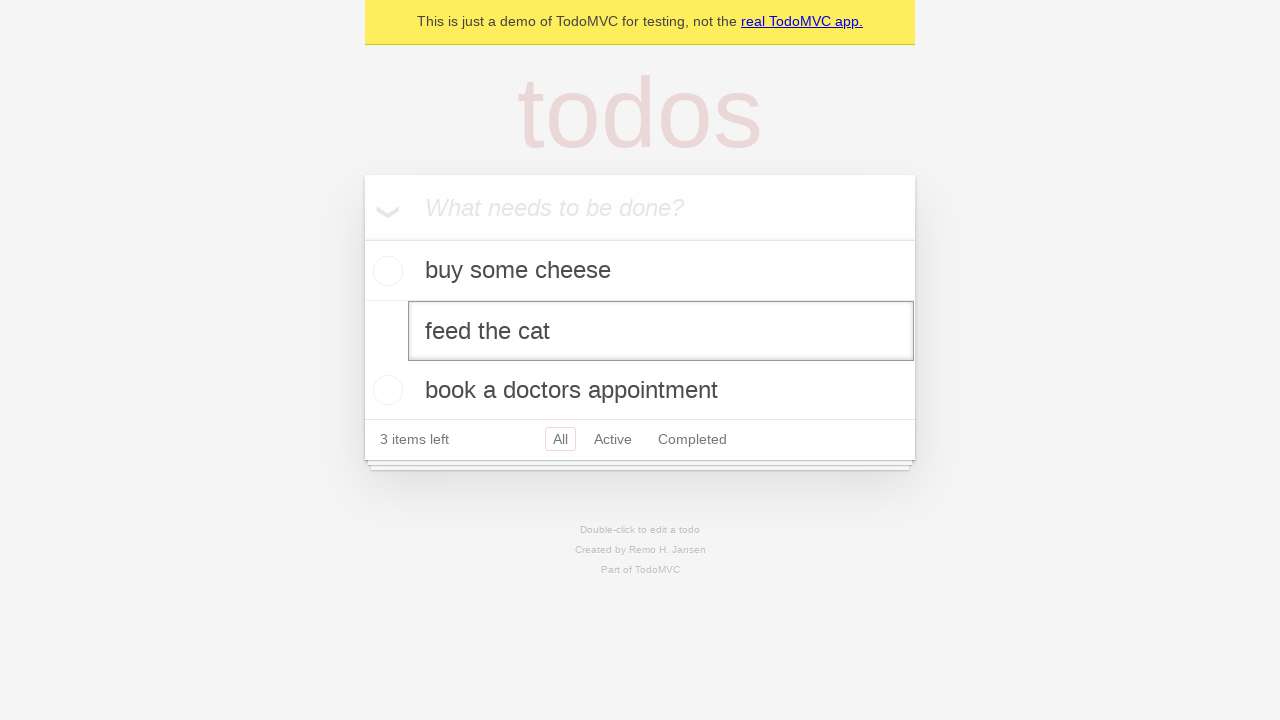

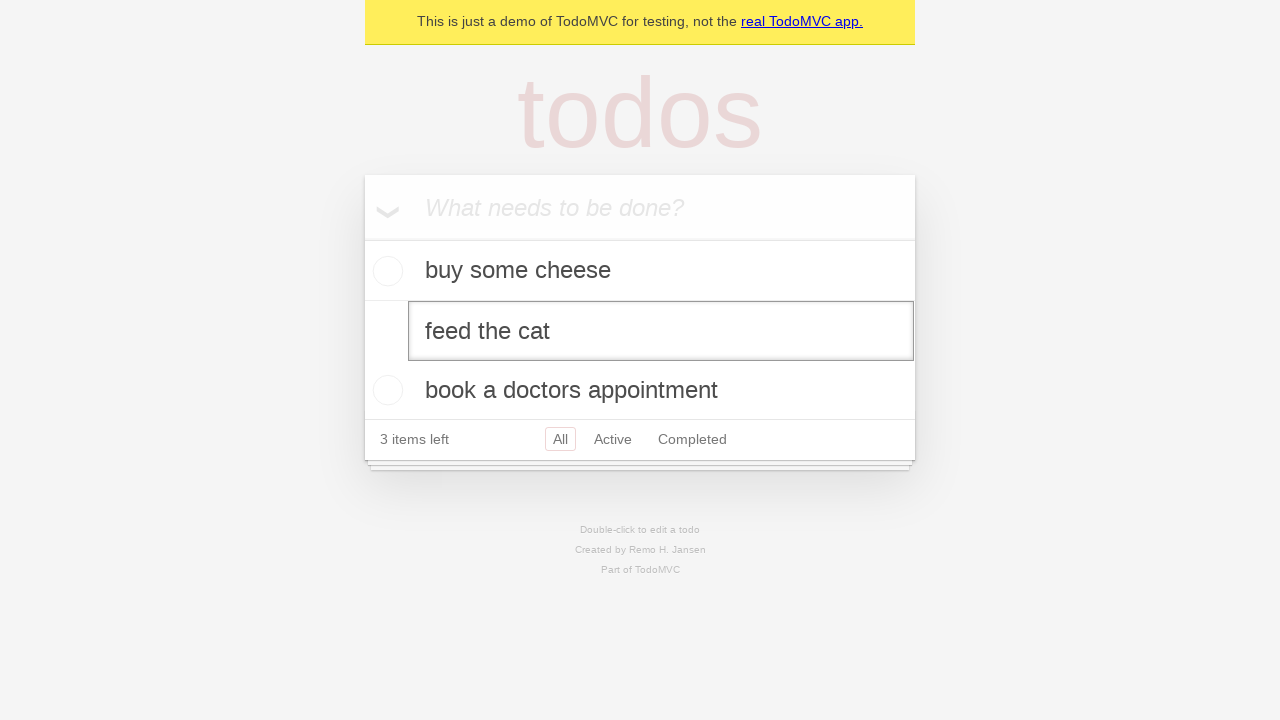